Adds multiple vegetable products to cart by searching through product names and clicking their add buttons

Starting URL: https://rahulshettyacademy.com/seleniumPractise/#/

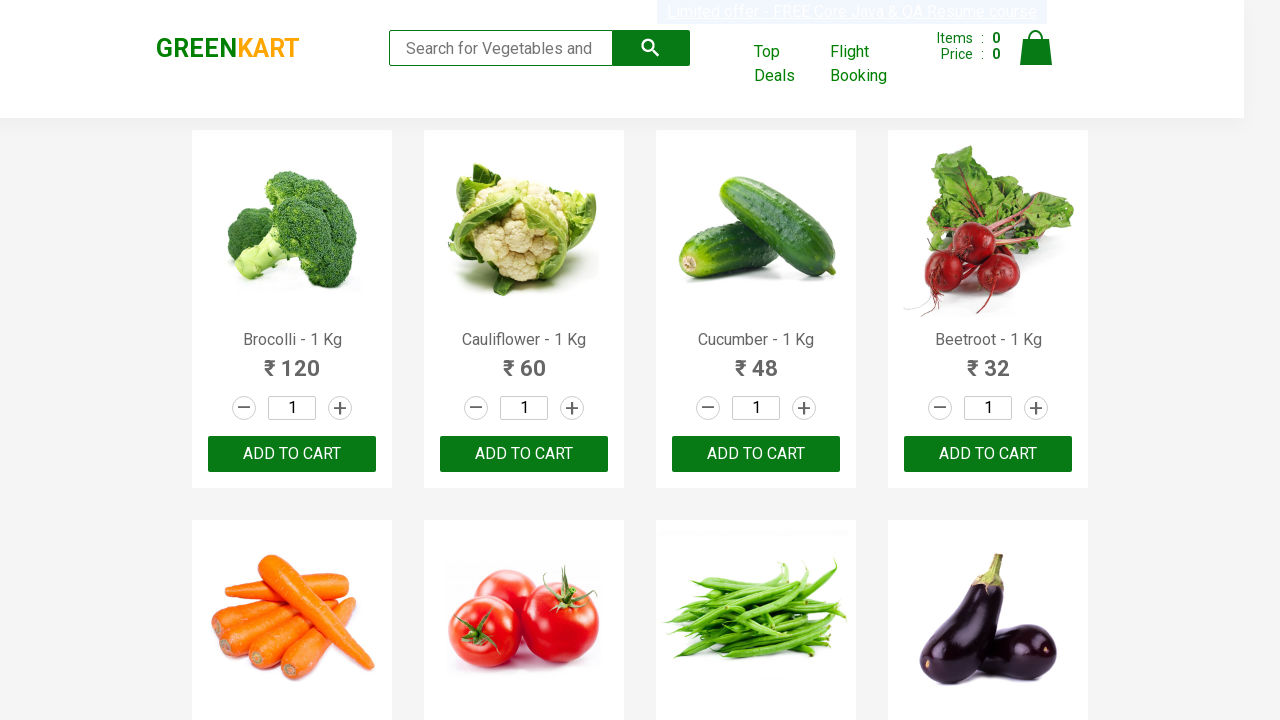

Waited for product names to load on the page
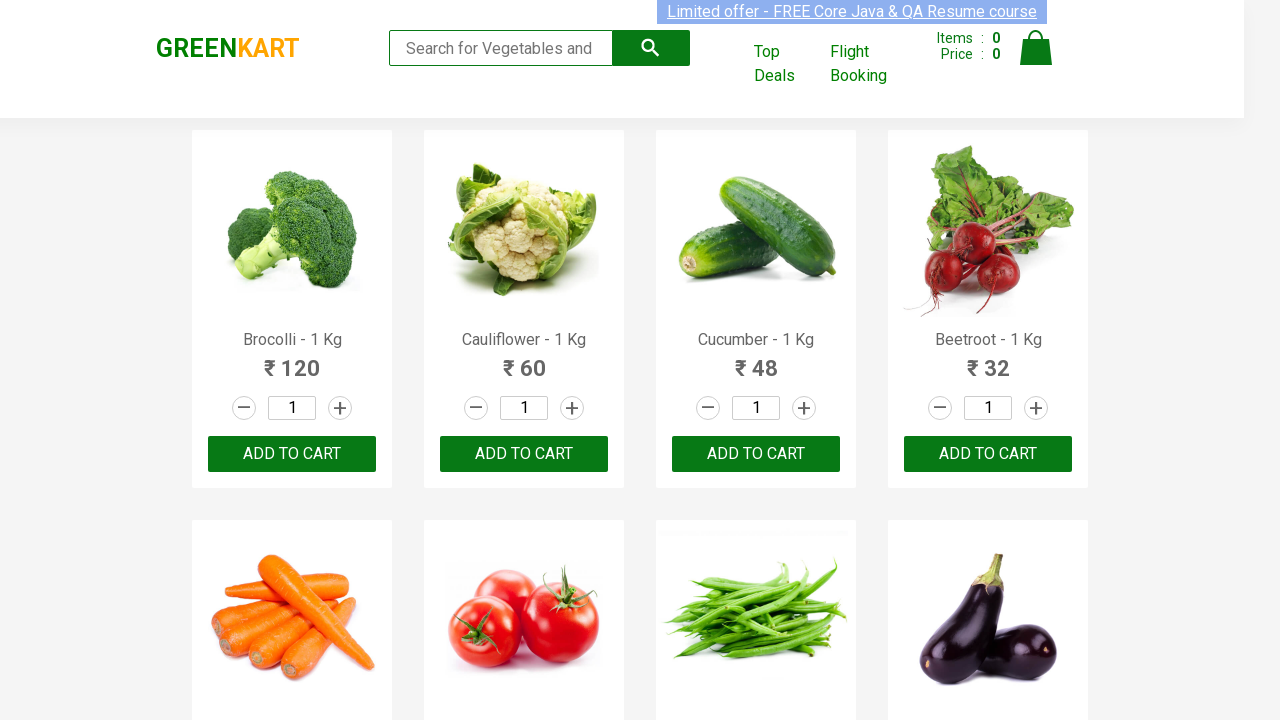

Retrieved all product name elements from the page
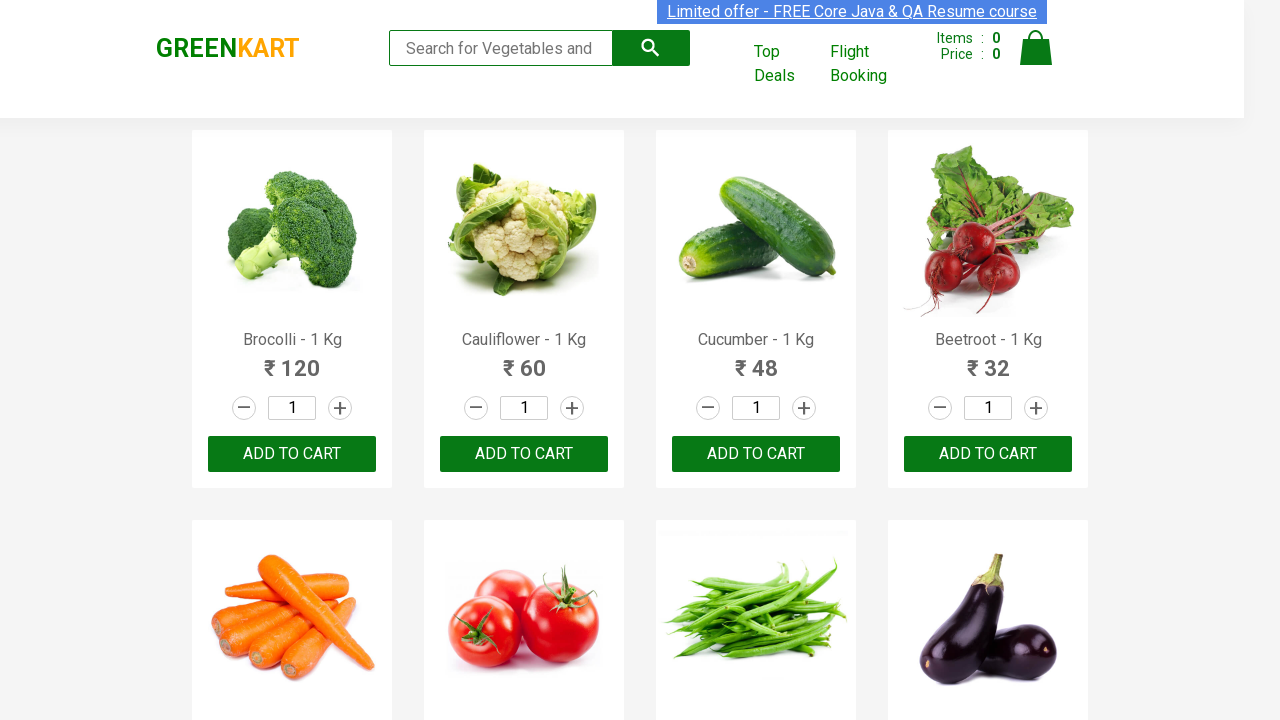

Clicked add button for product: Brocolli at (292, 454) on div.product-action button >> nth=0
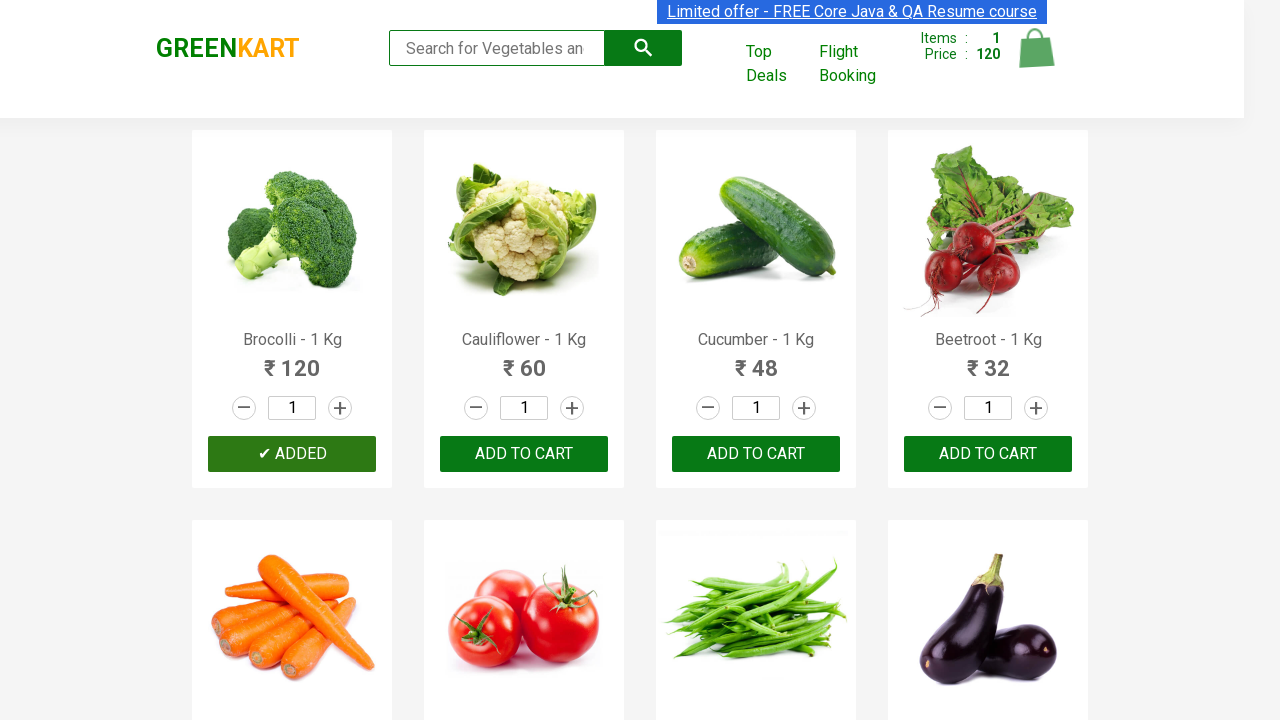

Clicked add button for product: Cucumber at (756, 454) on div.product-action button >> nth=2
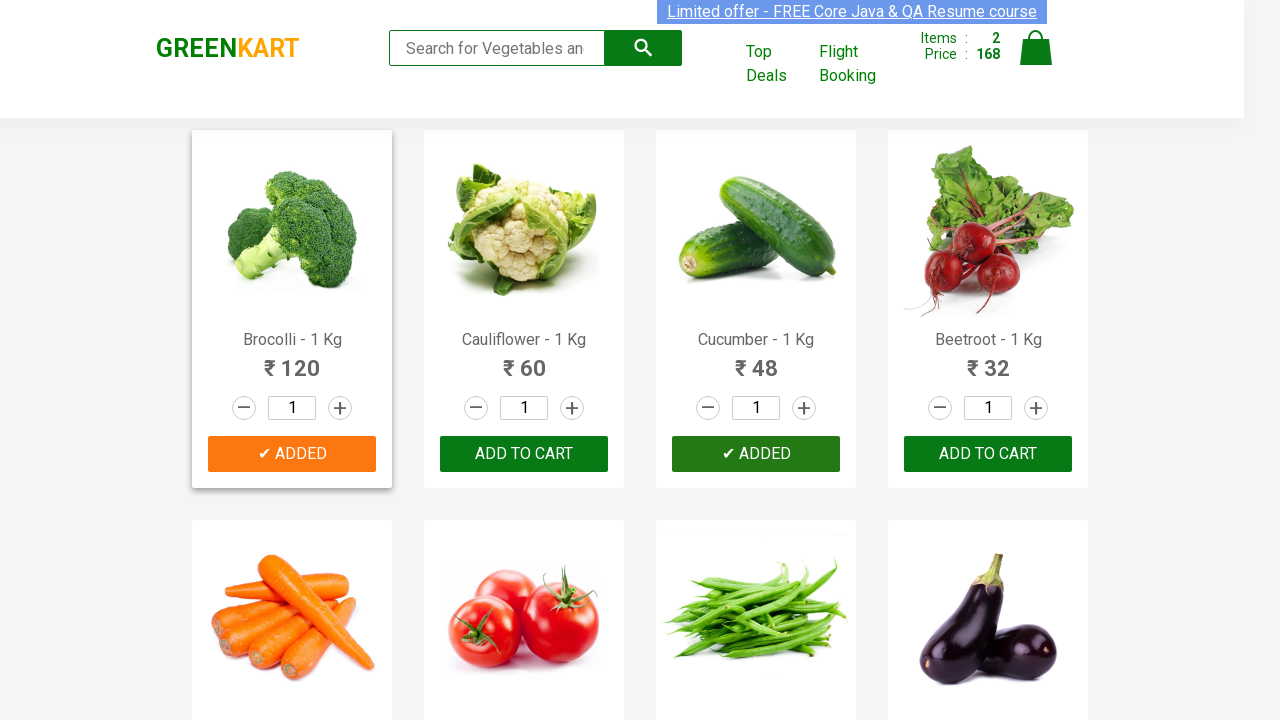

Clicked add button for product: Brinjal at (988, 360) on div.product-action button >> nth=7
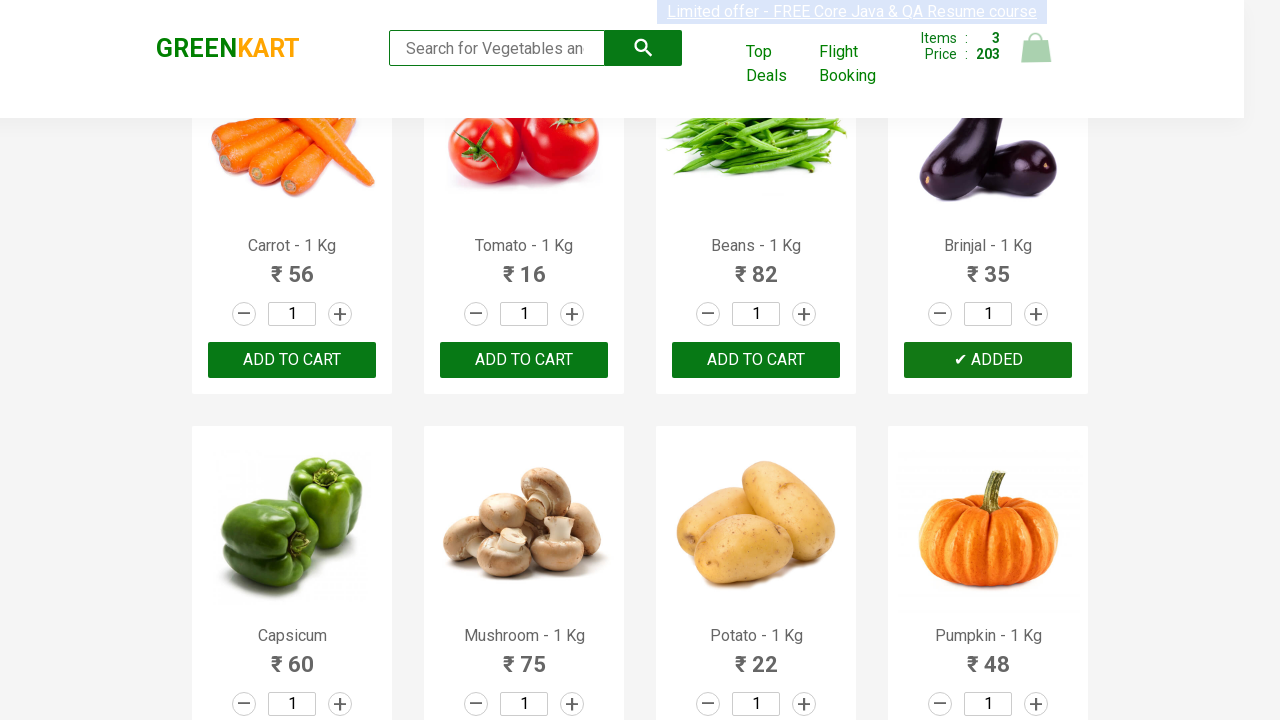

Clicked add button for product: Onion at (524, 360) on div.product-action button >> nth=13
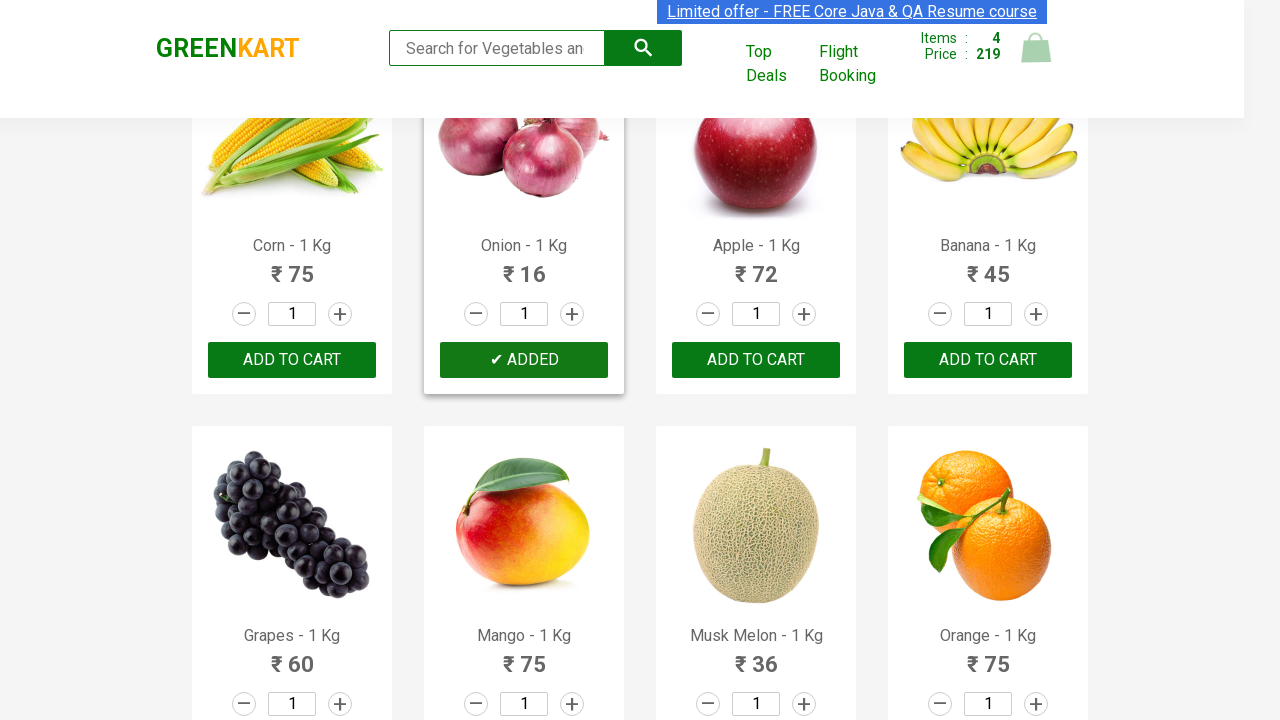

Successfully added 4 vegetables to cart
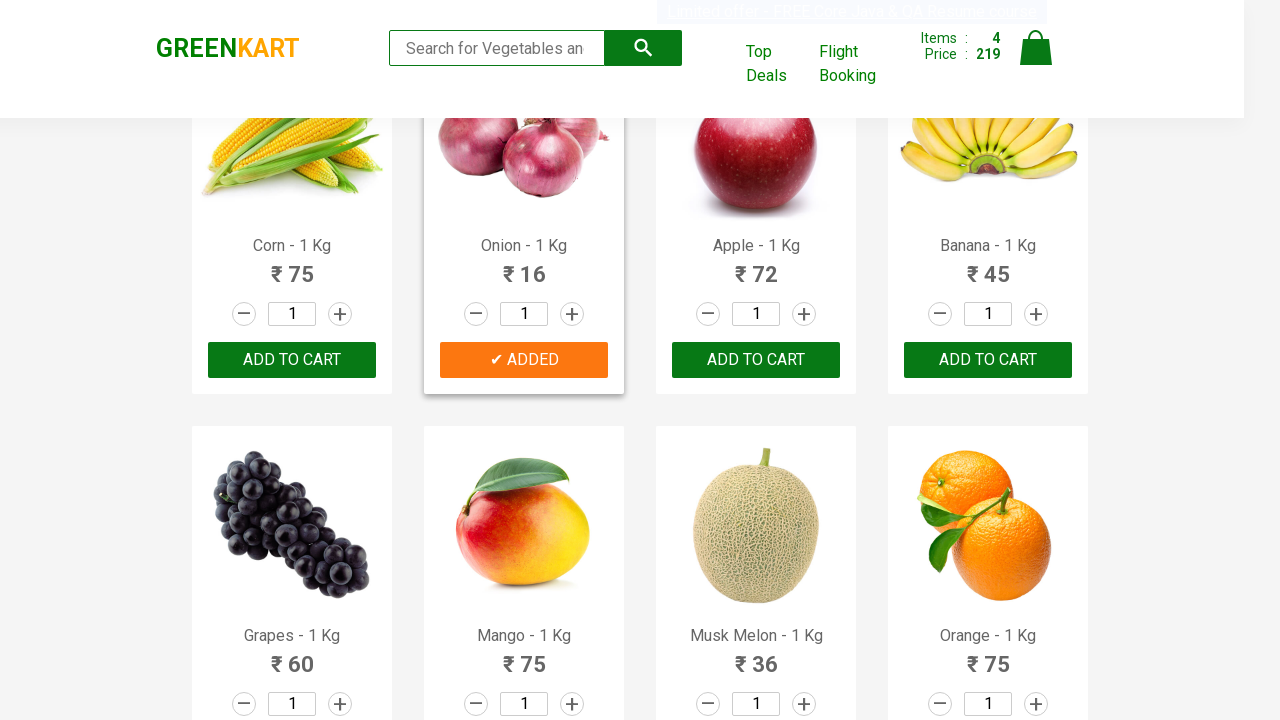

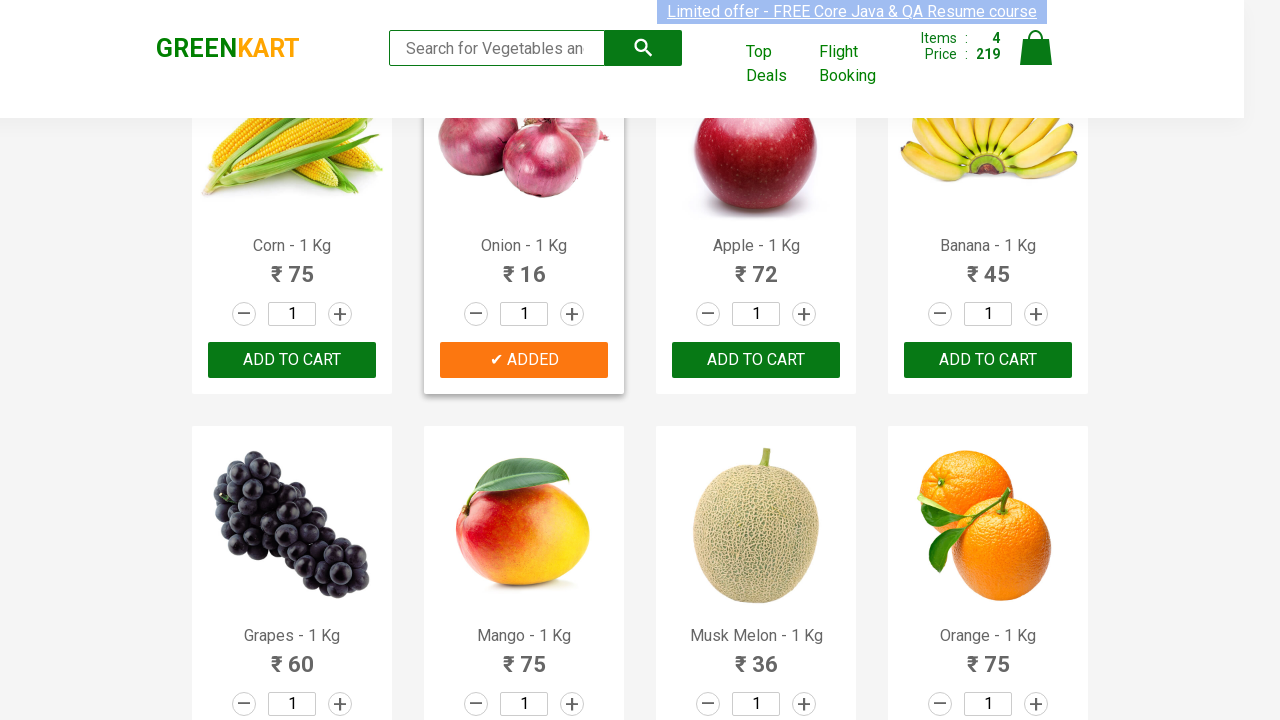